Tests radio button functionality by clicking the "Yes" radio button and verifying its selection state, as well as checking that the "No" radio button is disabled

Starting URL: https://demoqa.com/radio-button

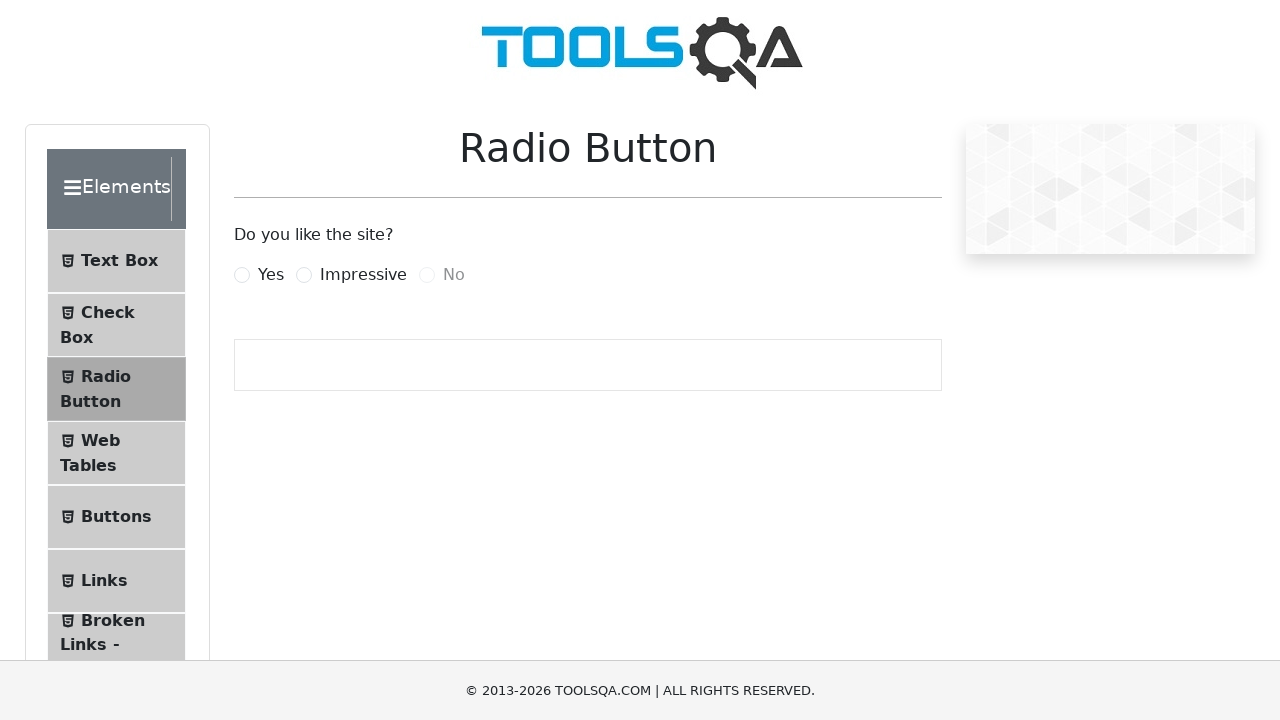

Clicked the 'Yes' radio button label at (271, 275) on label[for='yesRadio']
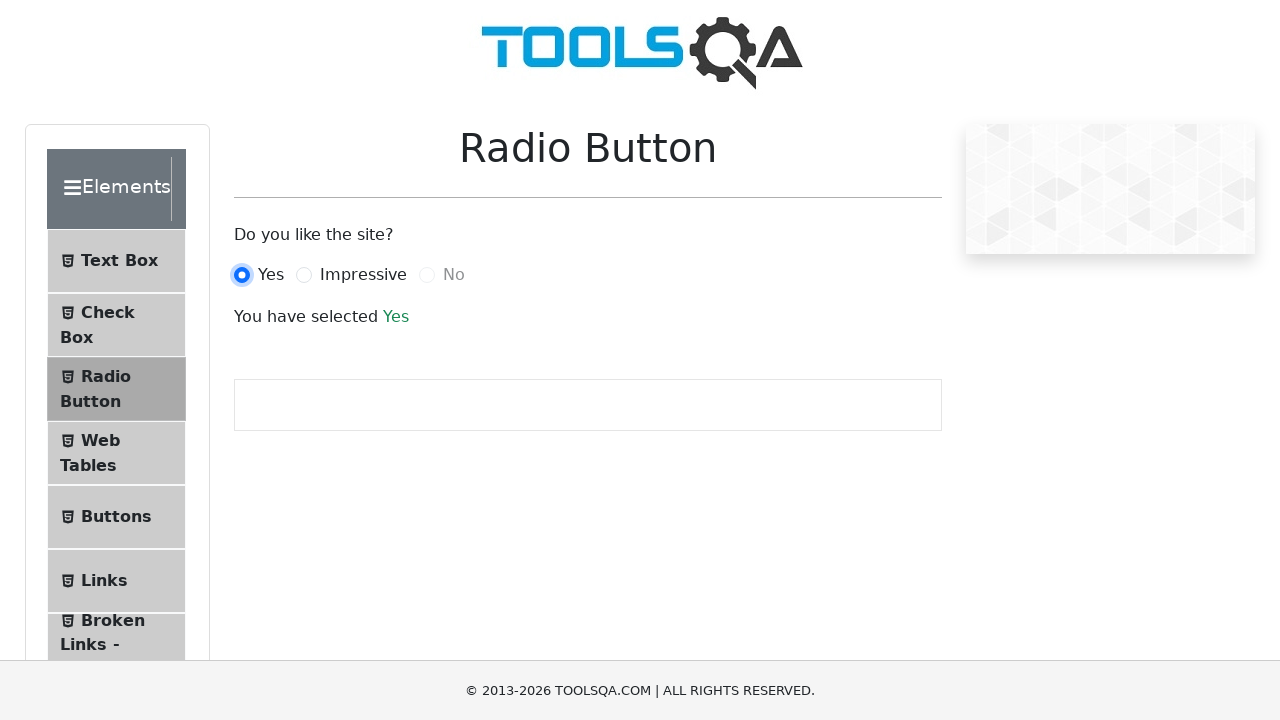

Confirmation text appeared
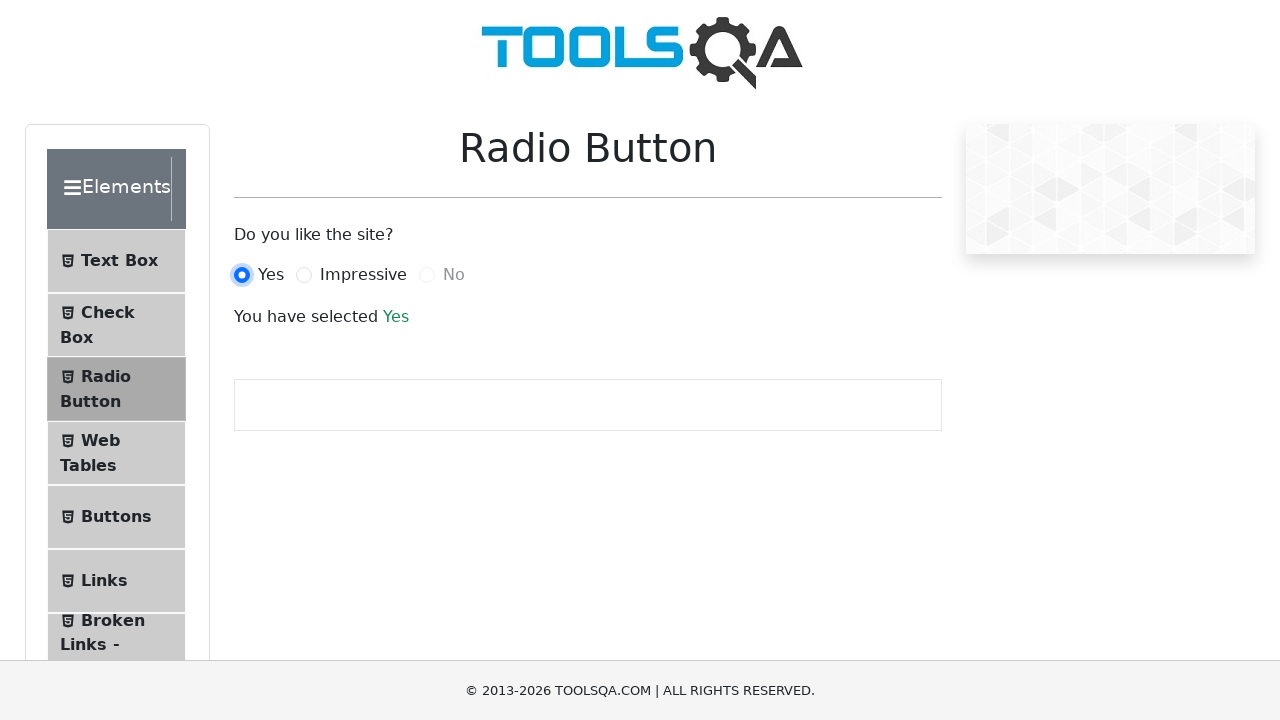

Located the 'No' radio button element
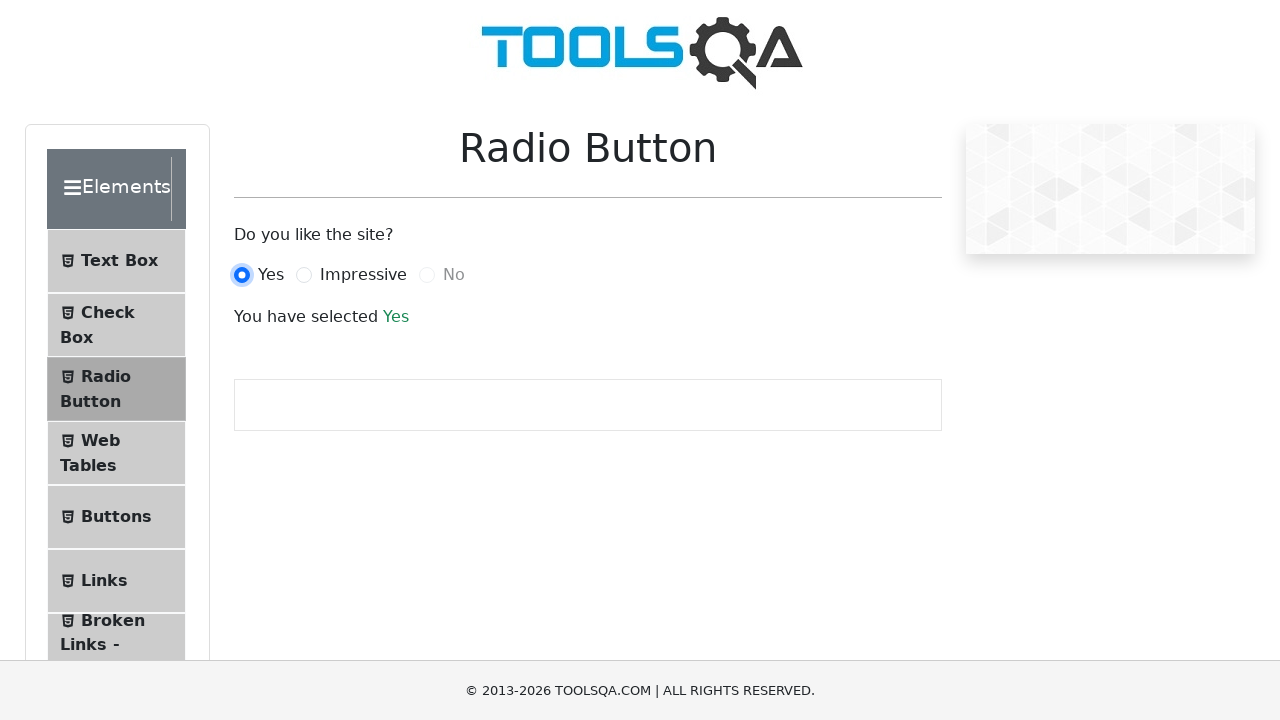

Verified that the 'No' radio button is disabled
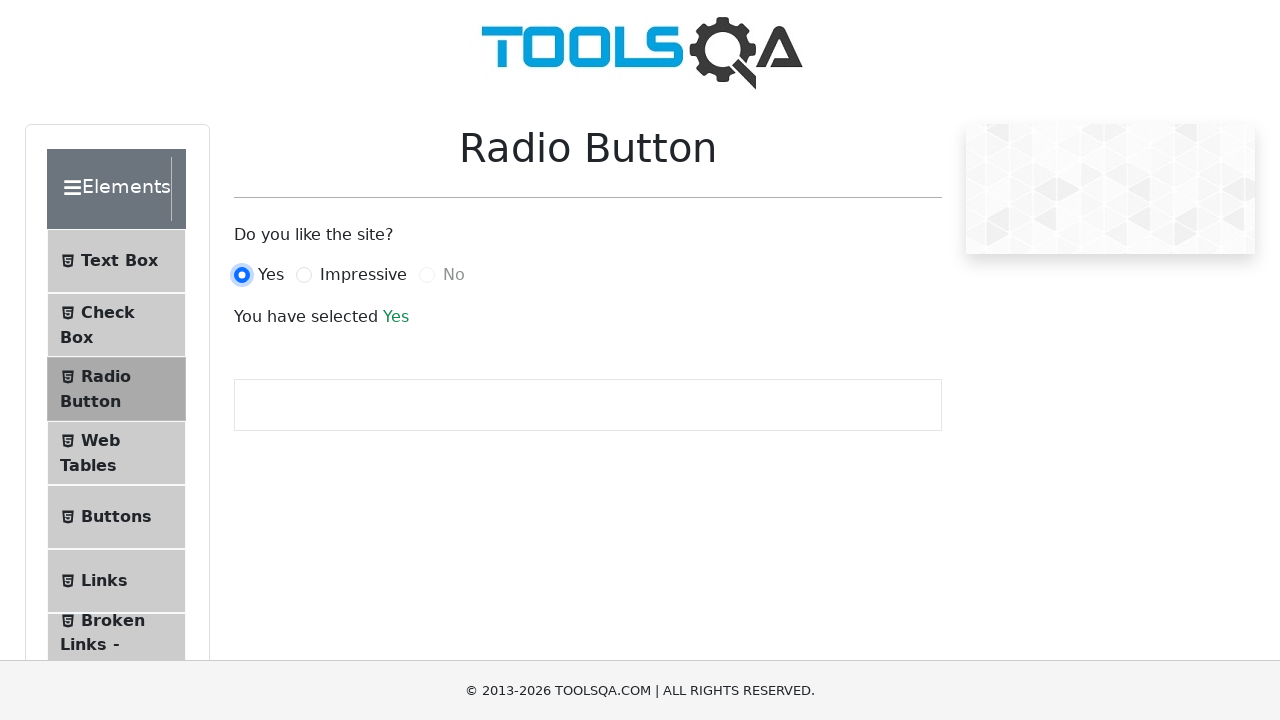

Located the 'Yes' radio button element
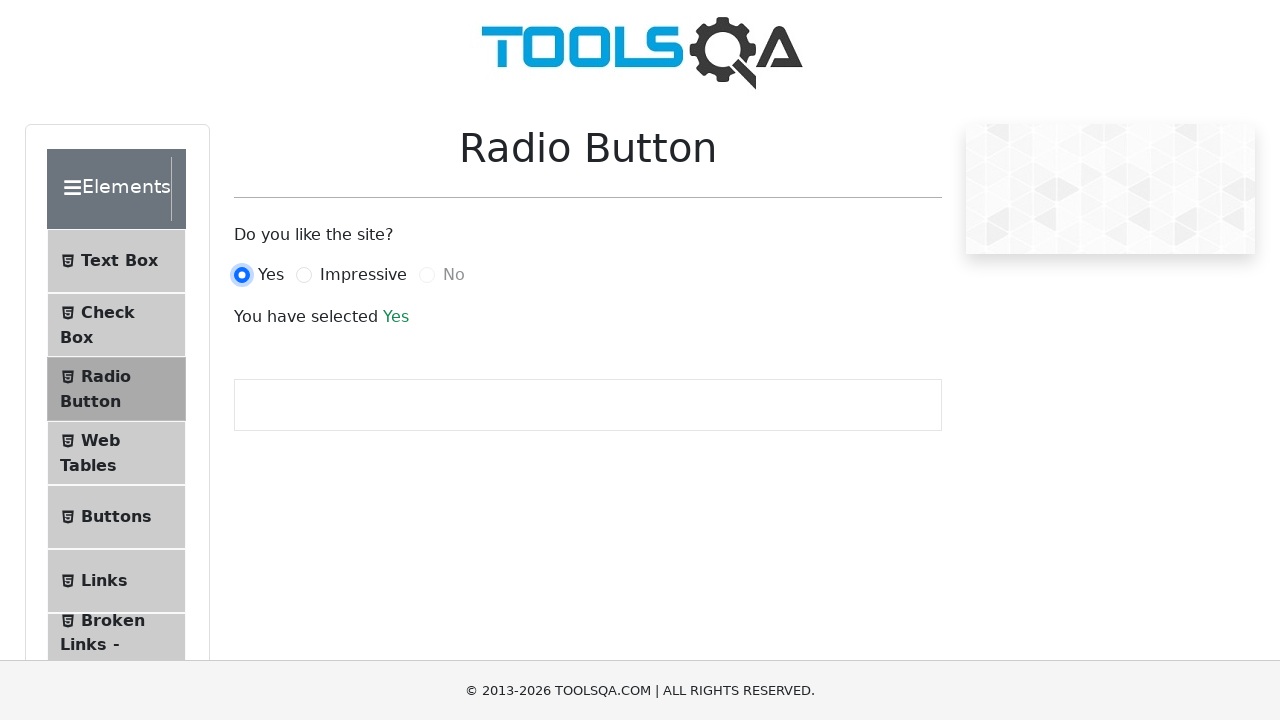

Verified that the 'Yes' radio button is selected
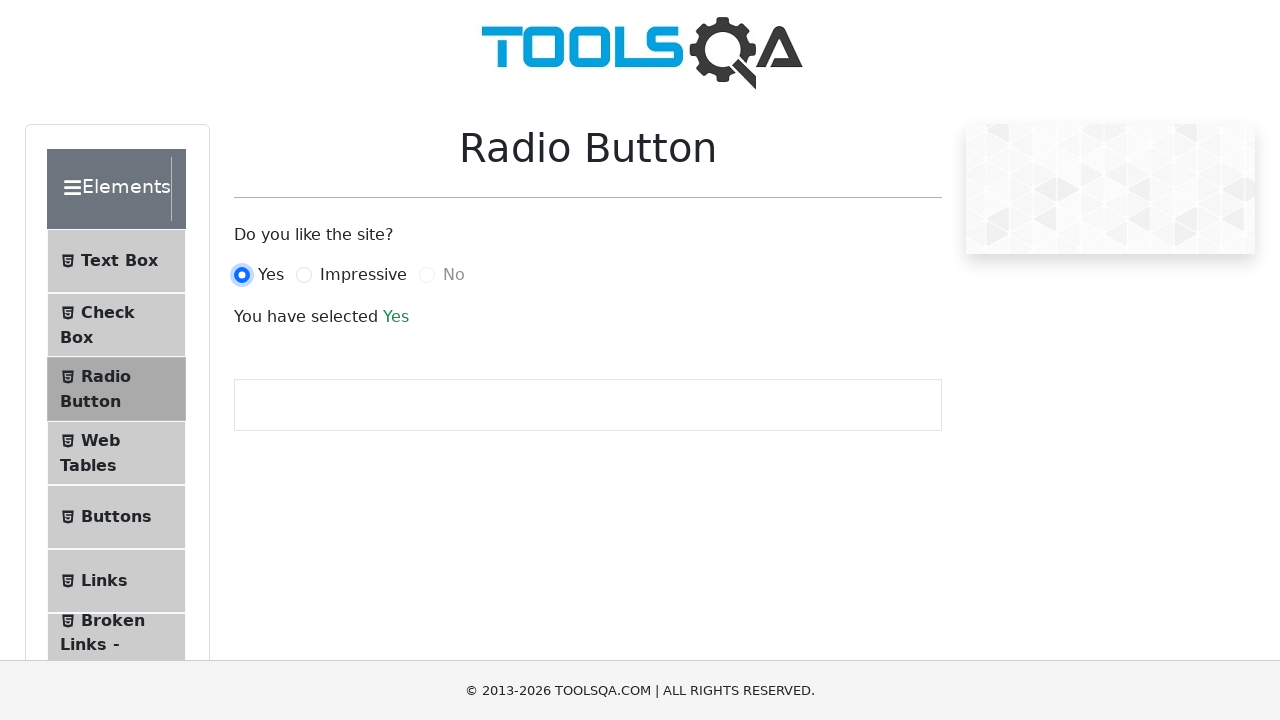

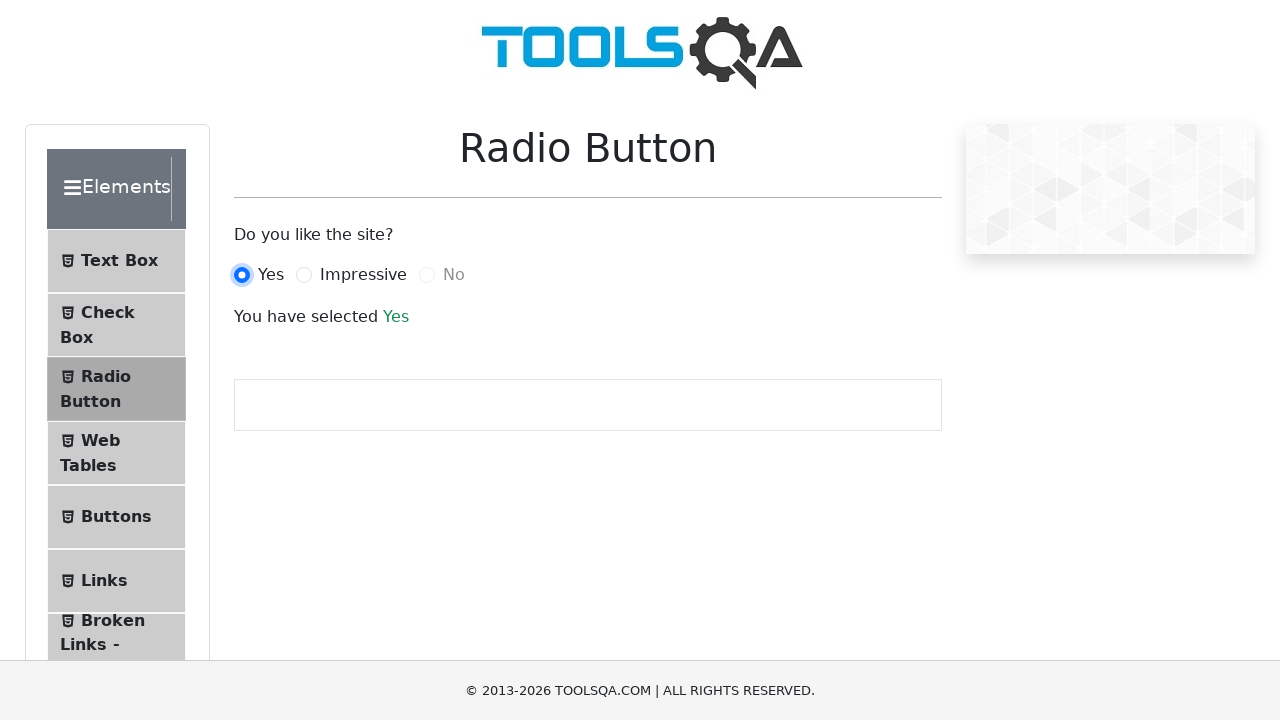